Tests that new todo items are appended to the bottom of the list and the counter shows correct count

Starting URL: https://demo.playwright.dev/todomvc

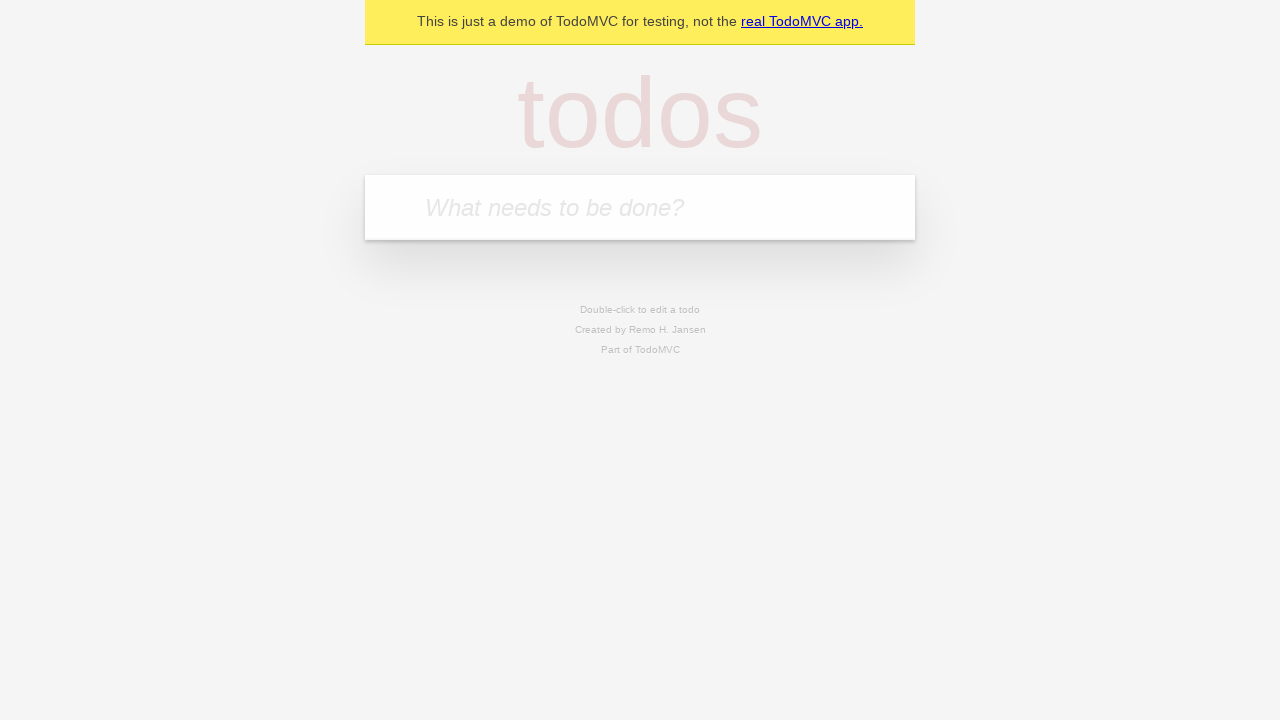

Filled todo input field with 'buy some cheese' on internal:attr=[placeholder="What needs to be done?"i]
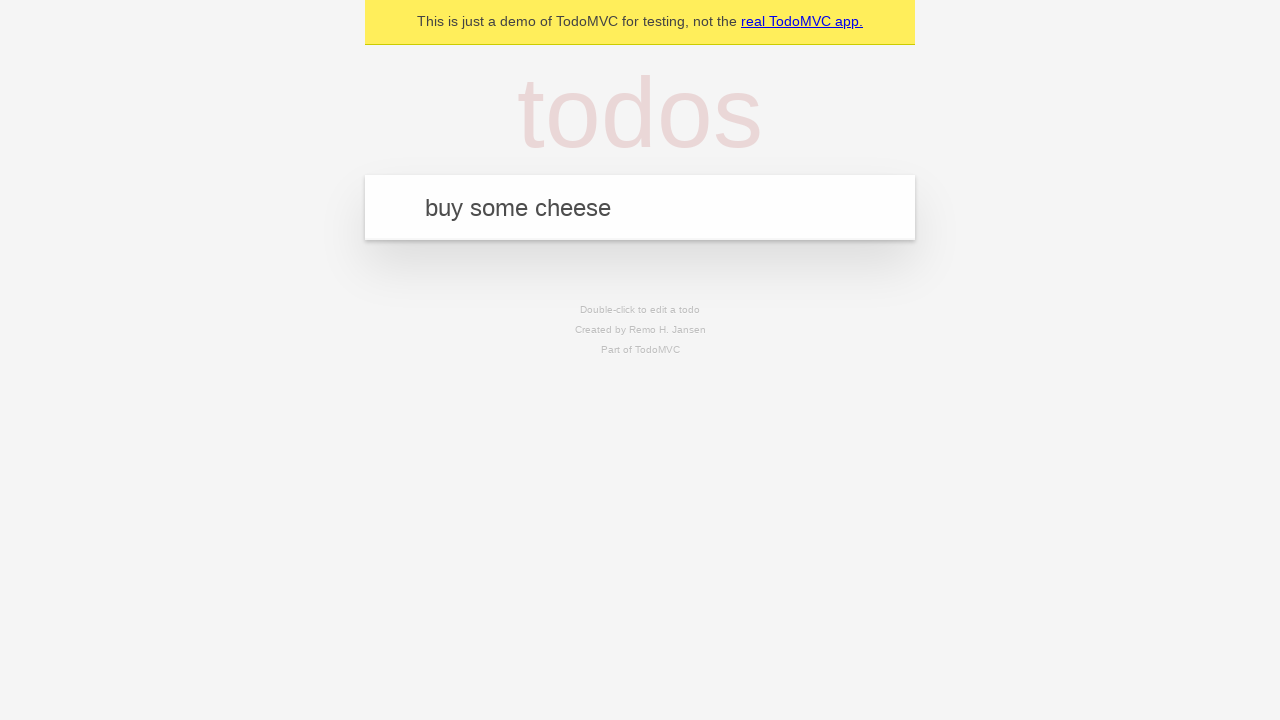

Pressed Enter to add first todo item on internal:attr=[placeholder="What needs to be done?"i]
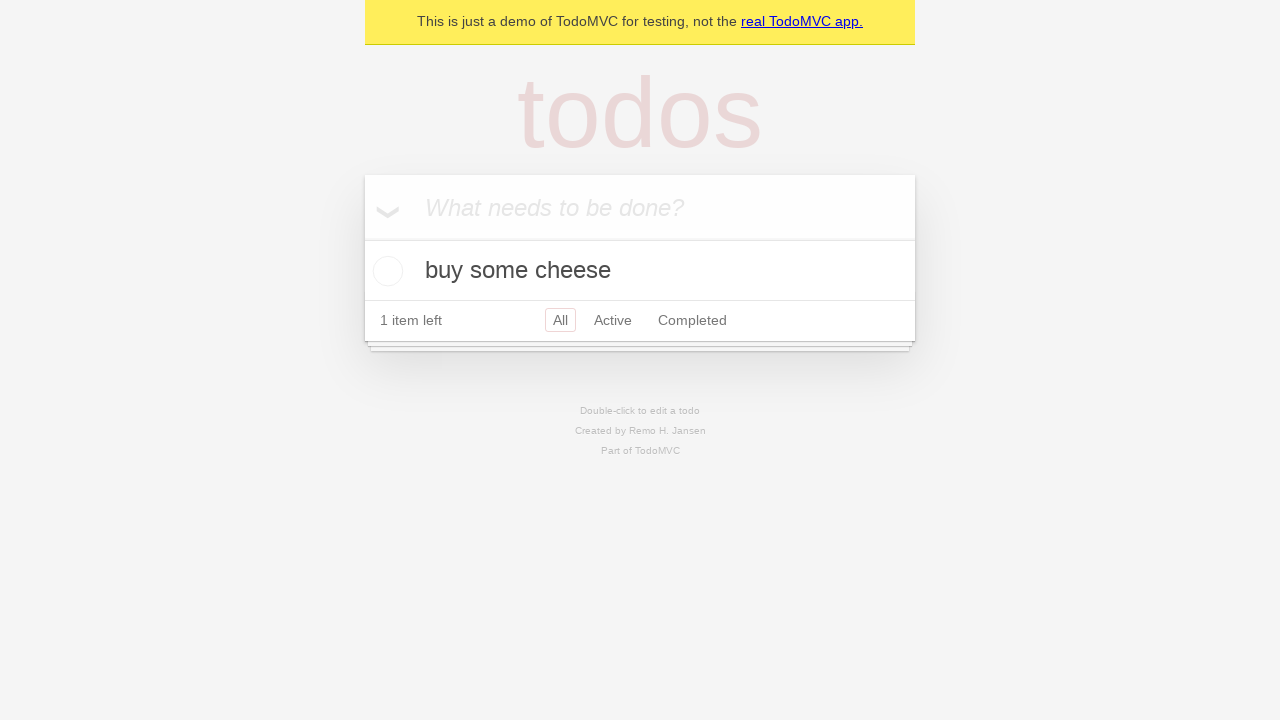

Filled todo input field with 'feed the cat' on internal:attr=[placeholder="What needs to be done?"i]
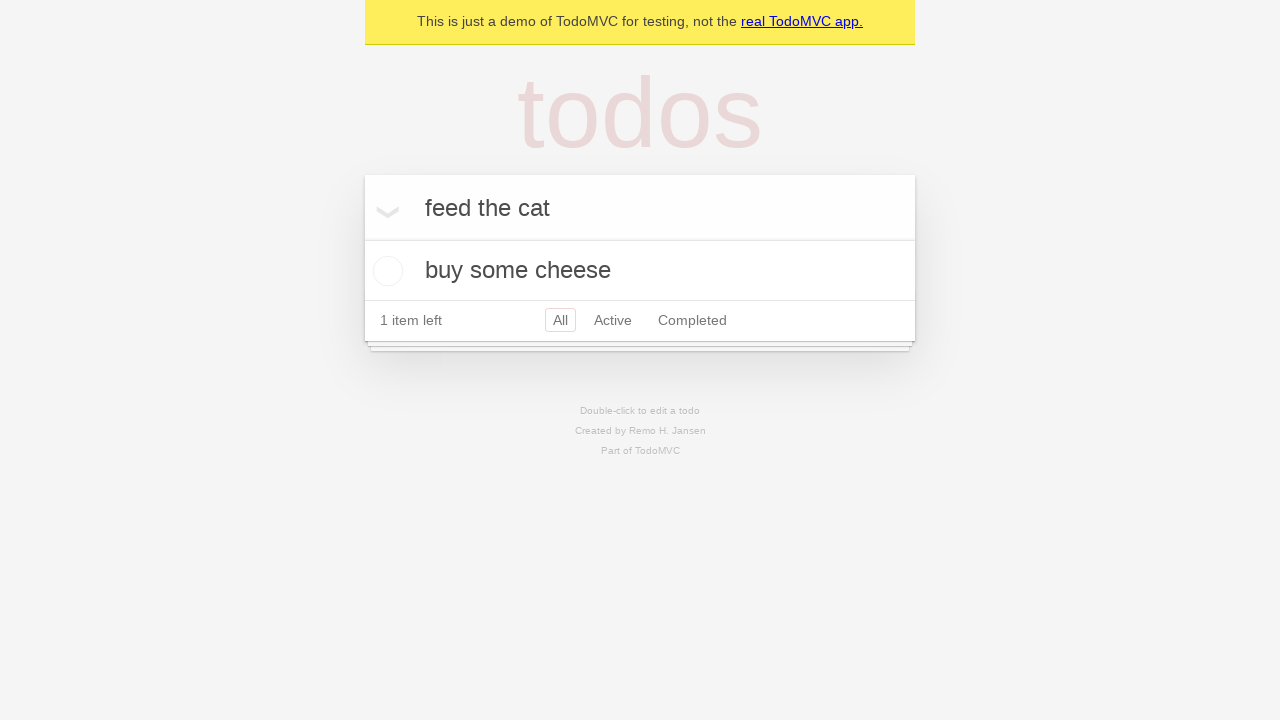

Pressed Enter to add second todo item on internal:attr=[placeholder="What needs to be done?"i]
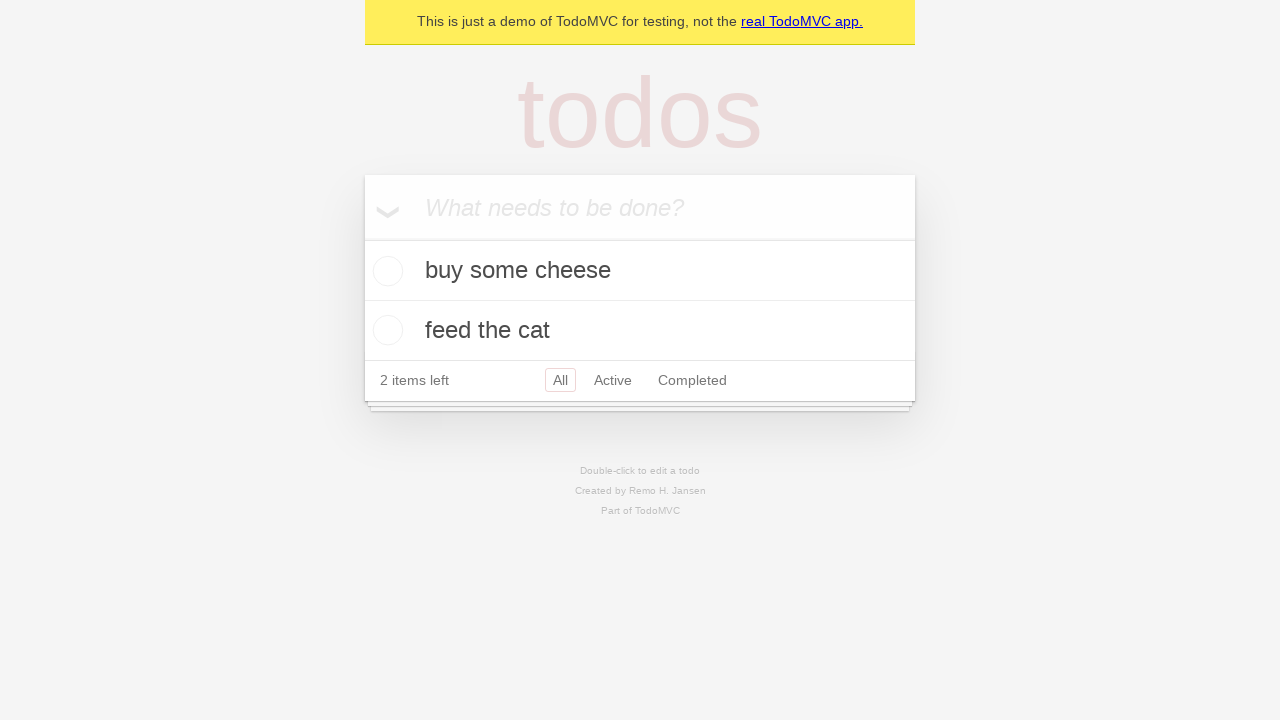

Filled todo input field with 'book a doctors appointment' on internal:attr=[placeholder="What needs to be done?"i]
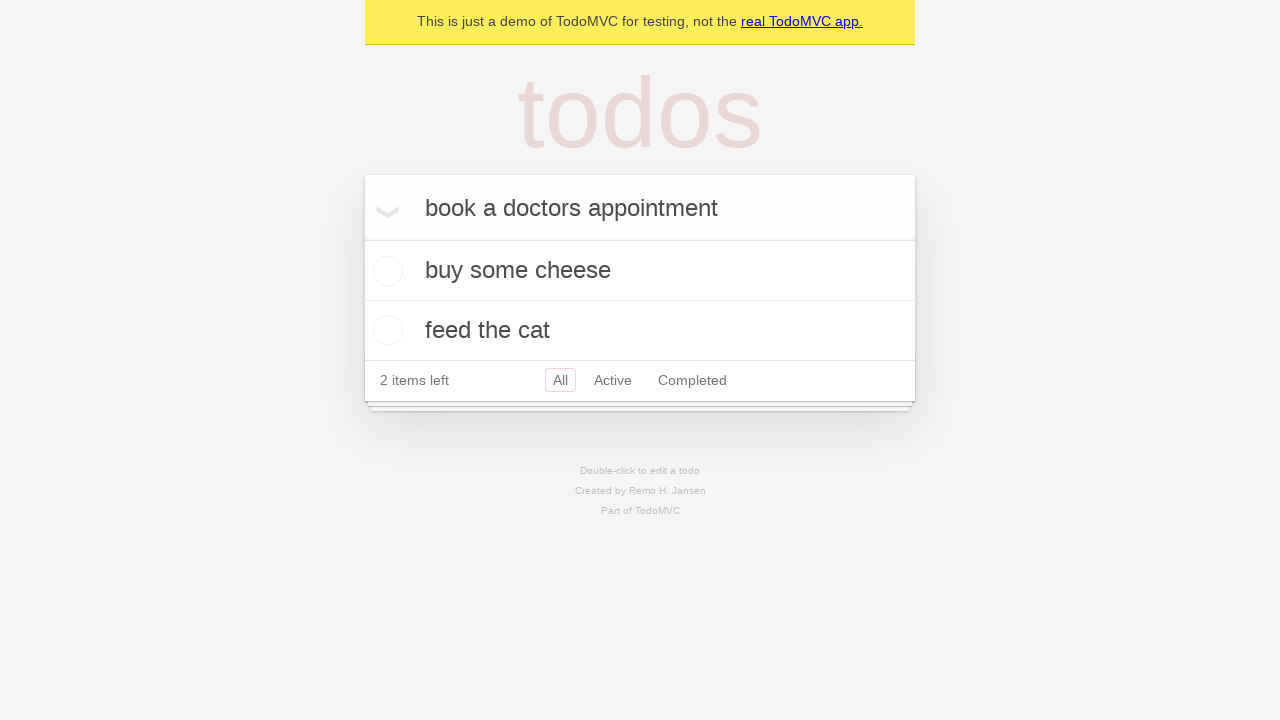

Pressed Enter to add third todo item on internal:attr=[placeholder="What needs to be done?"i]
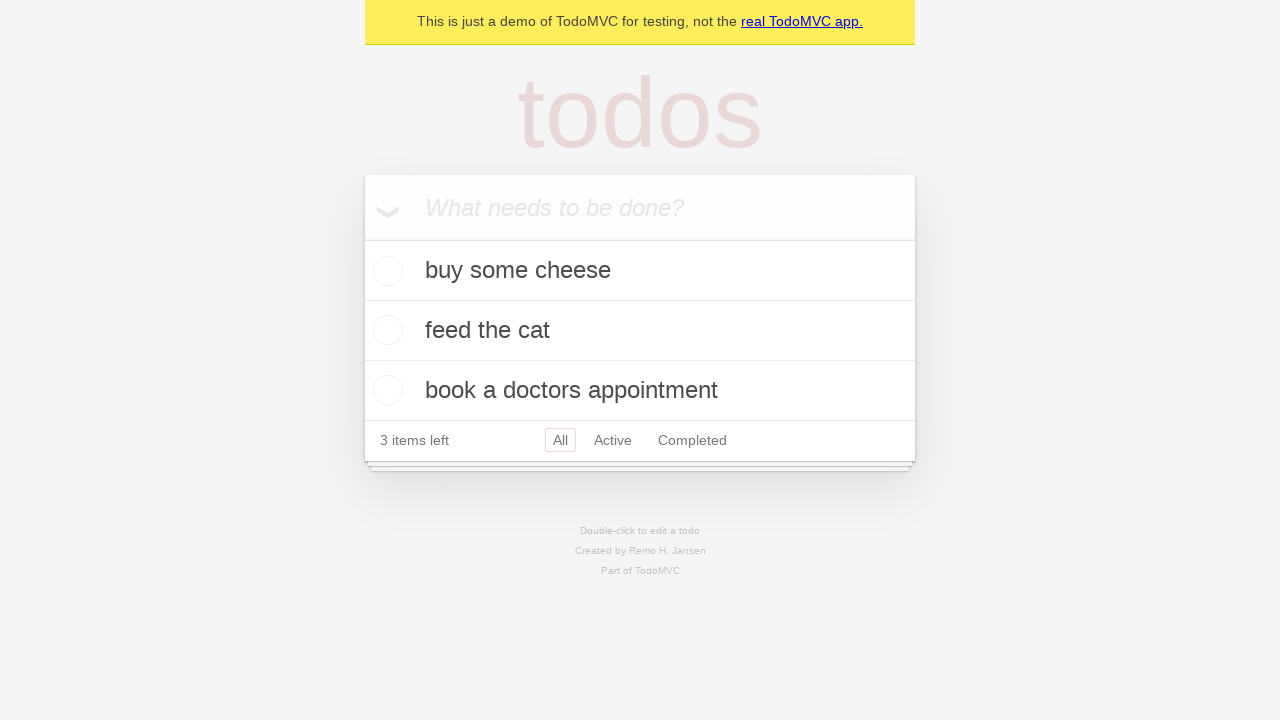

Verified that counter shows '3 items left'
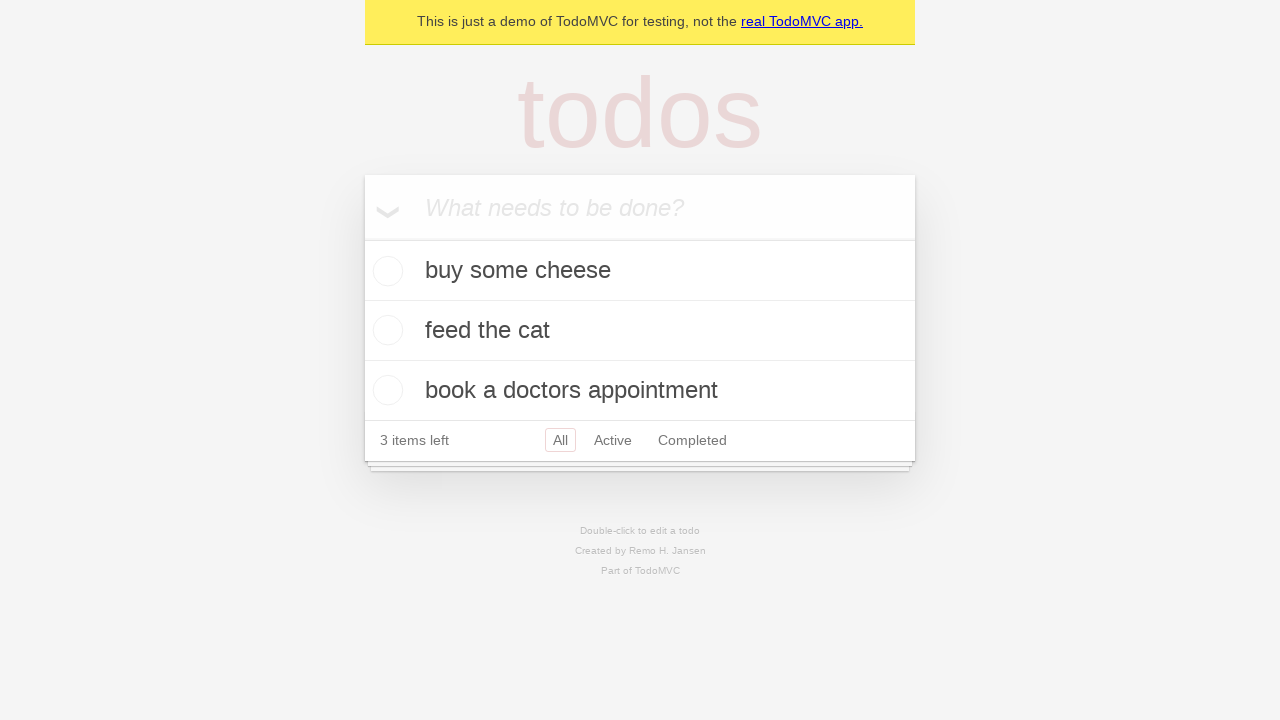

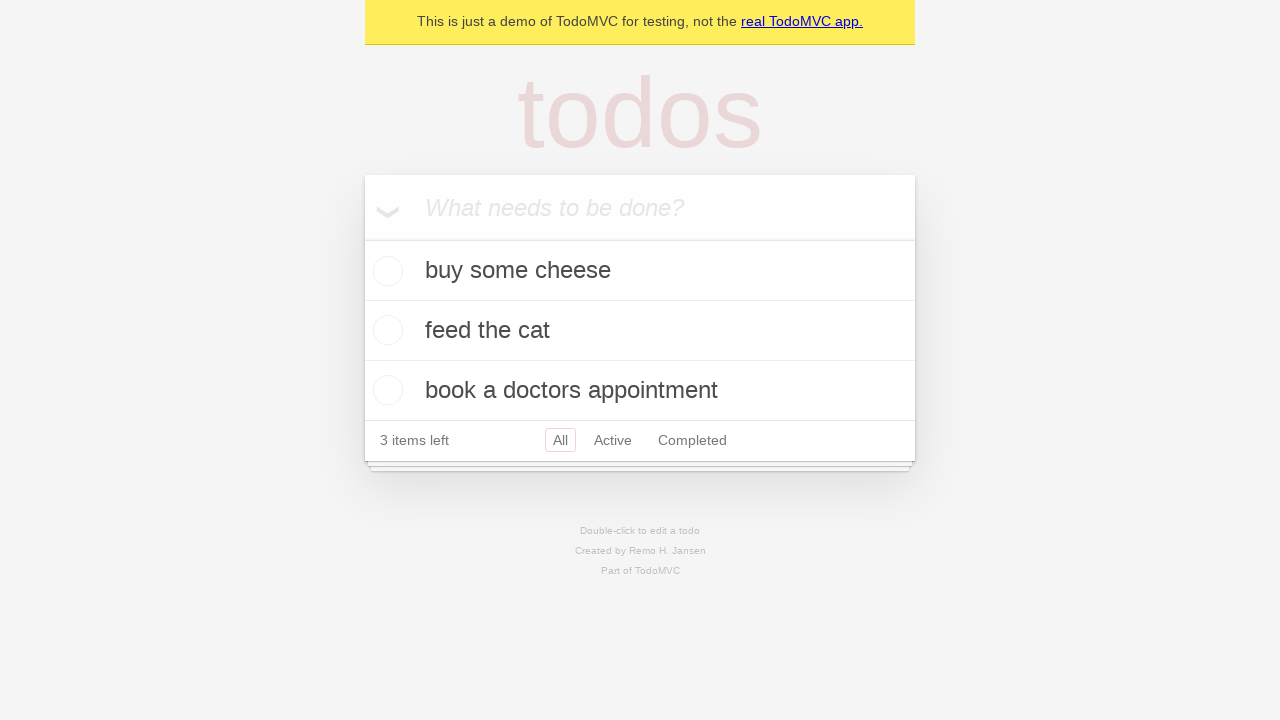